Tests the react-virtualized List component demo by toggling the "Use dynamic row heights" and "Show scrolling placeholder" checkbox options

Starting URL: https://bvaughn.github.io/react-virtualized/#/components/List

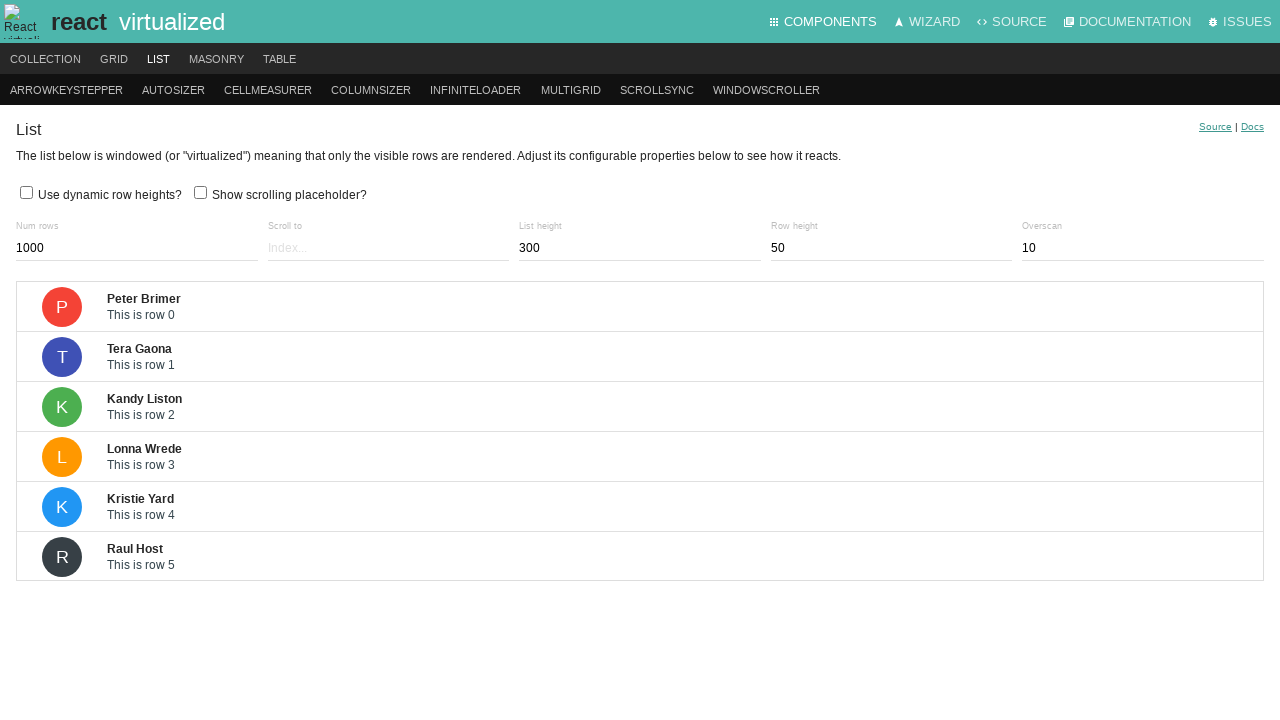

Clicked 'Use dynamic row heights?' checkbox at (26, 192) on text="Use dynamic row heights?"
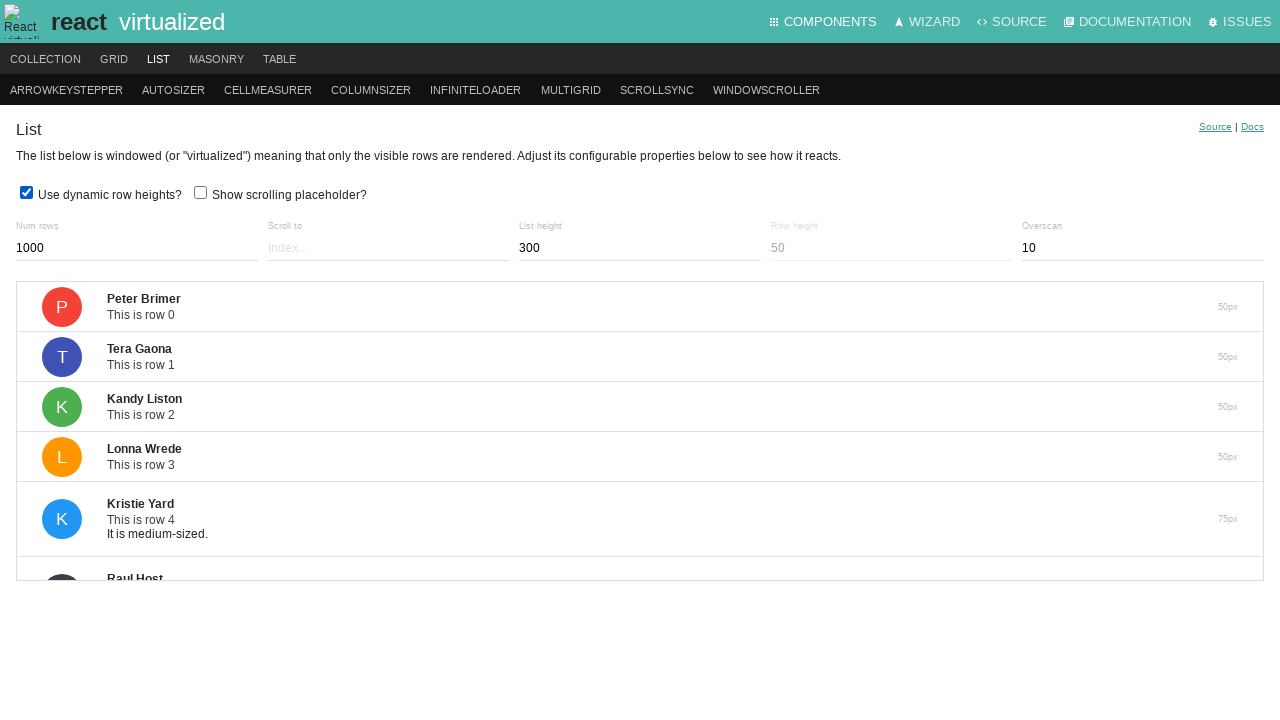

Clicked 'Show scrolling placeholder?' checkbox at (200, 192) on text="Show scrolling placeholder?"
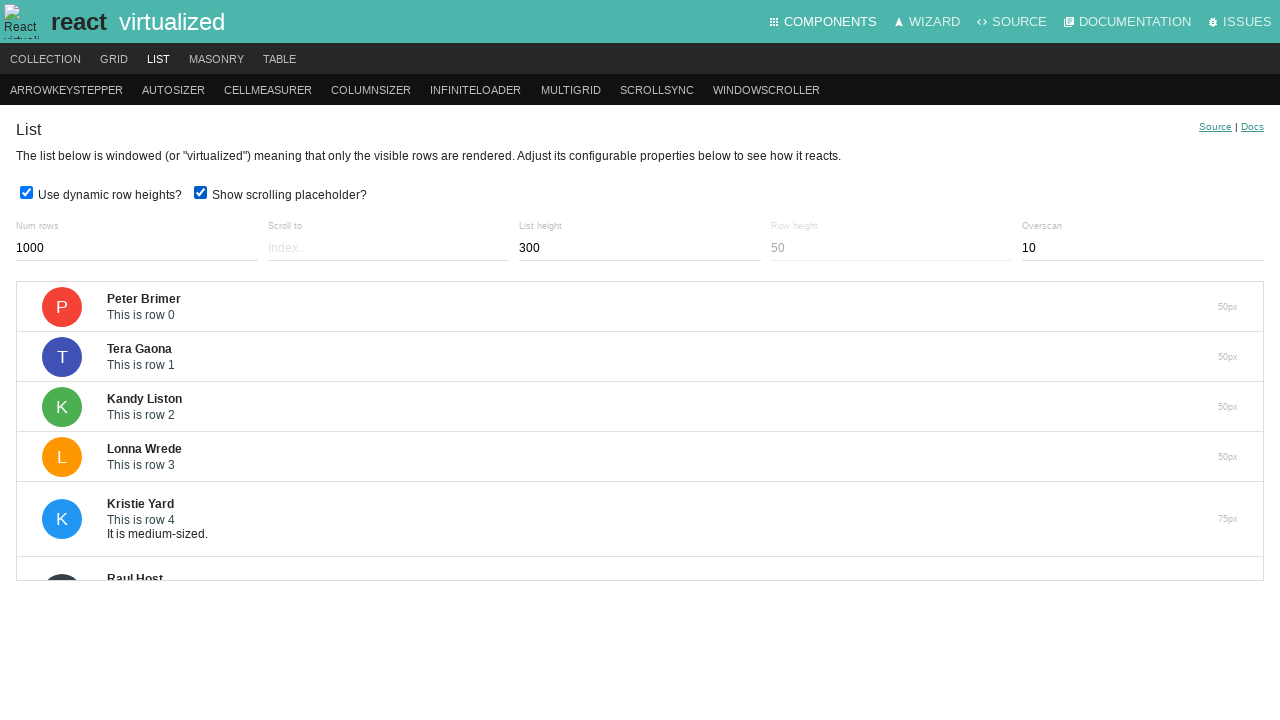

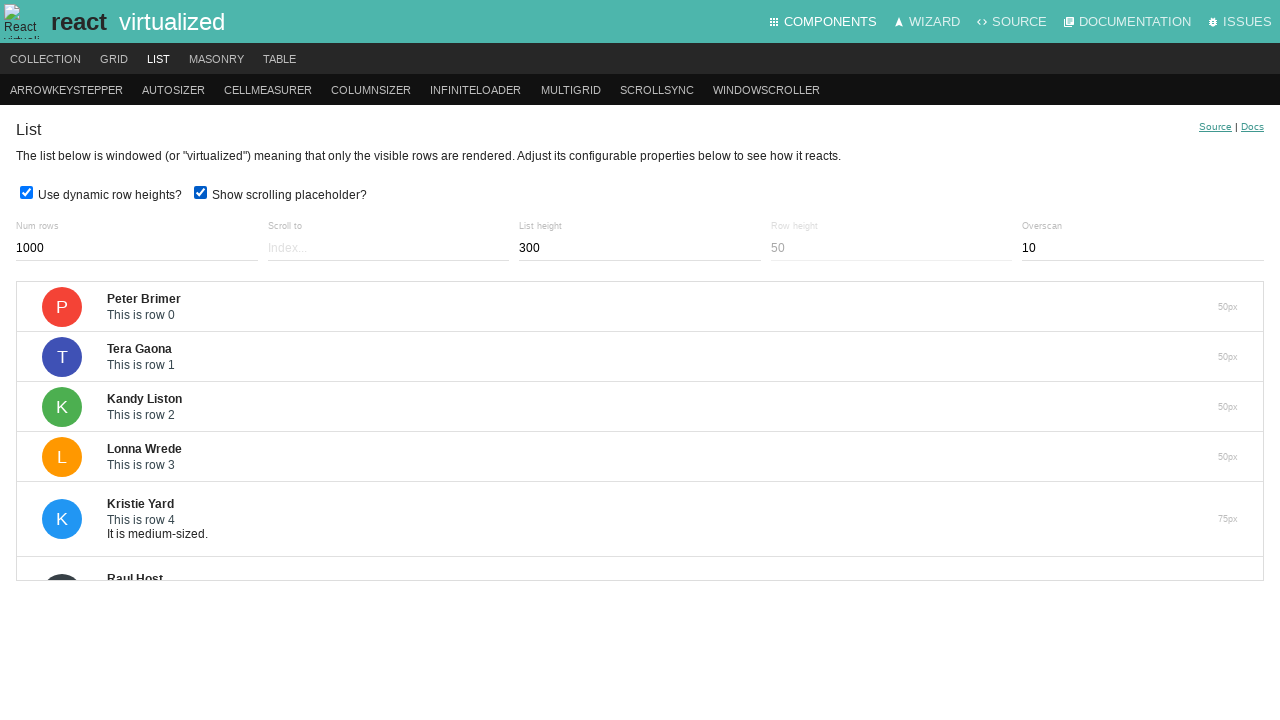